Tests the green loading functionality by clicking the start button, verifying the loading state appears, then waiting for the success state to display.

Starting URL: https://acctabootcamp.github.io/site/examples/loading_color

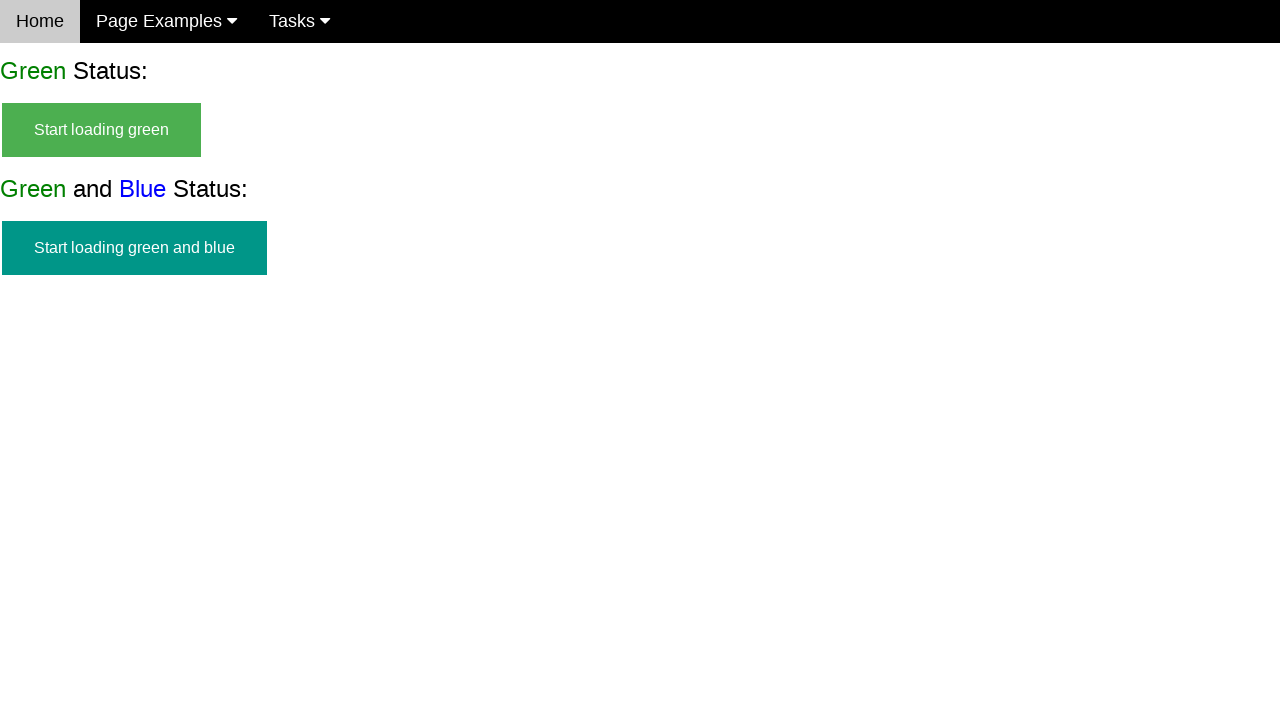

Clicked the start green button to begin loading at (102, 130) on #start_green
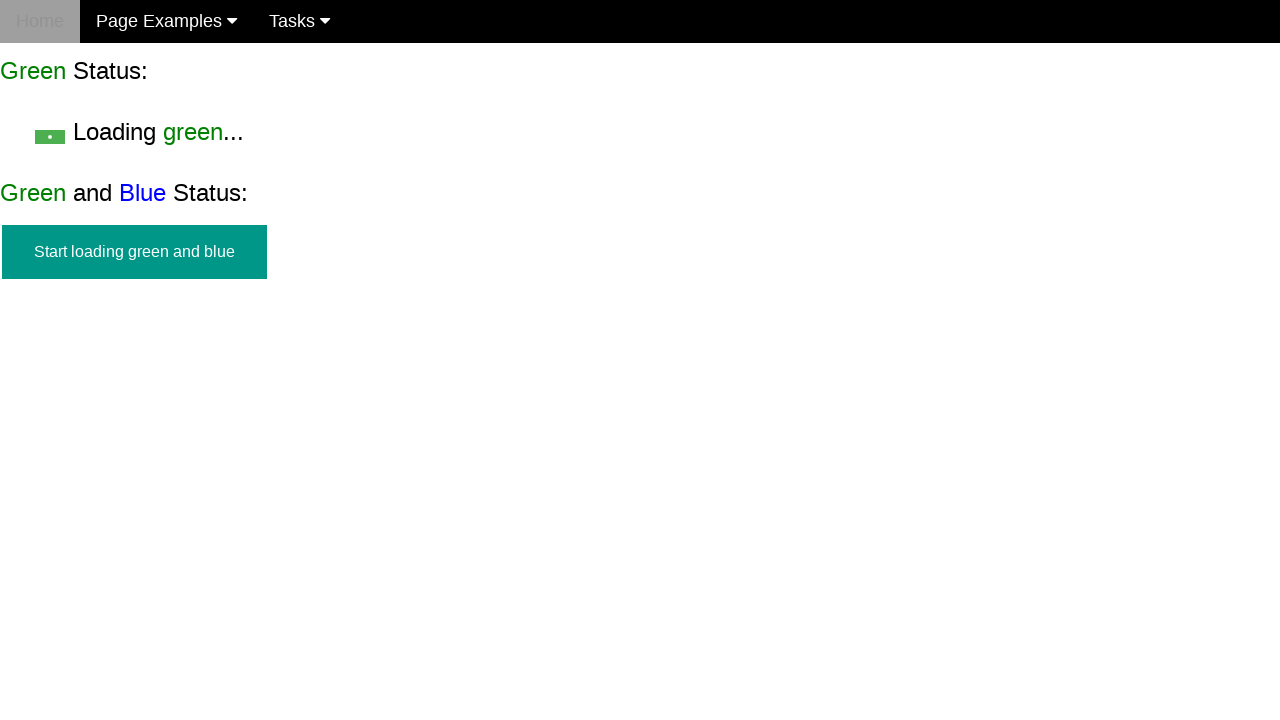

Green loading state appeared
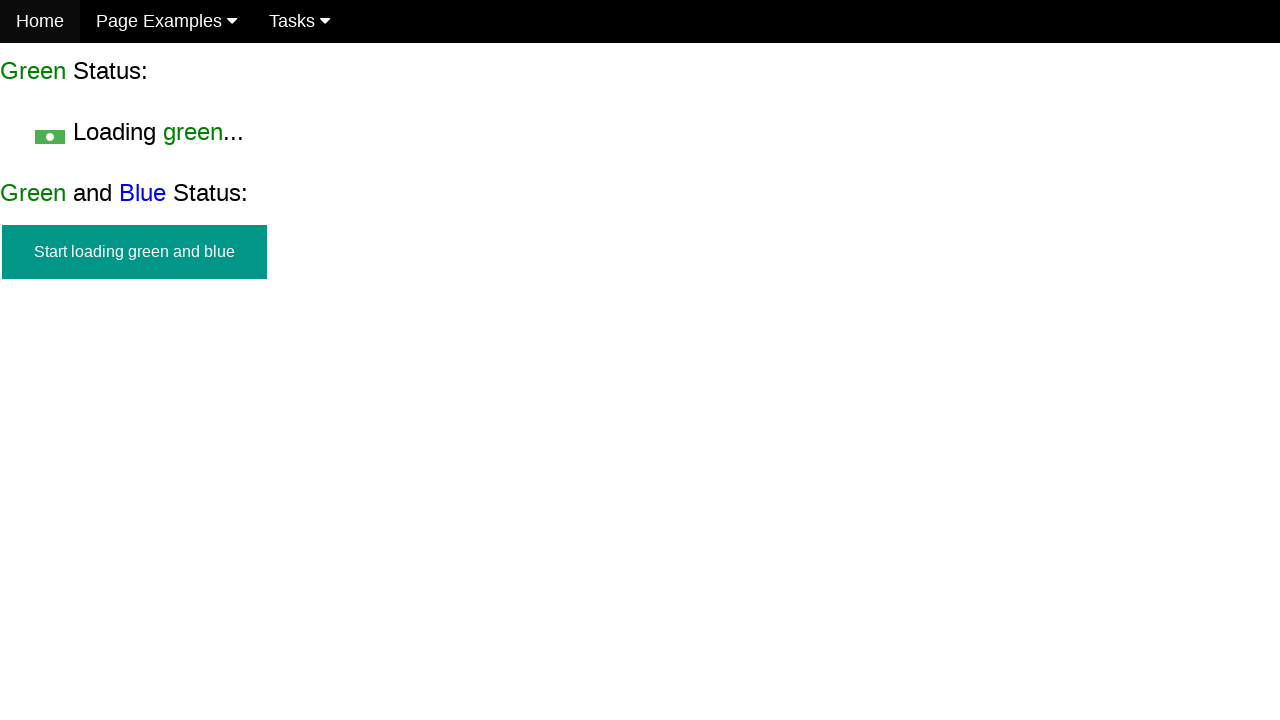

Green success state displayed after loading completed
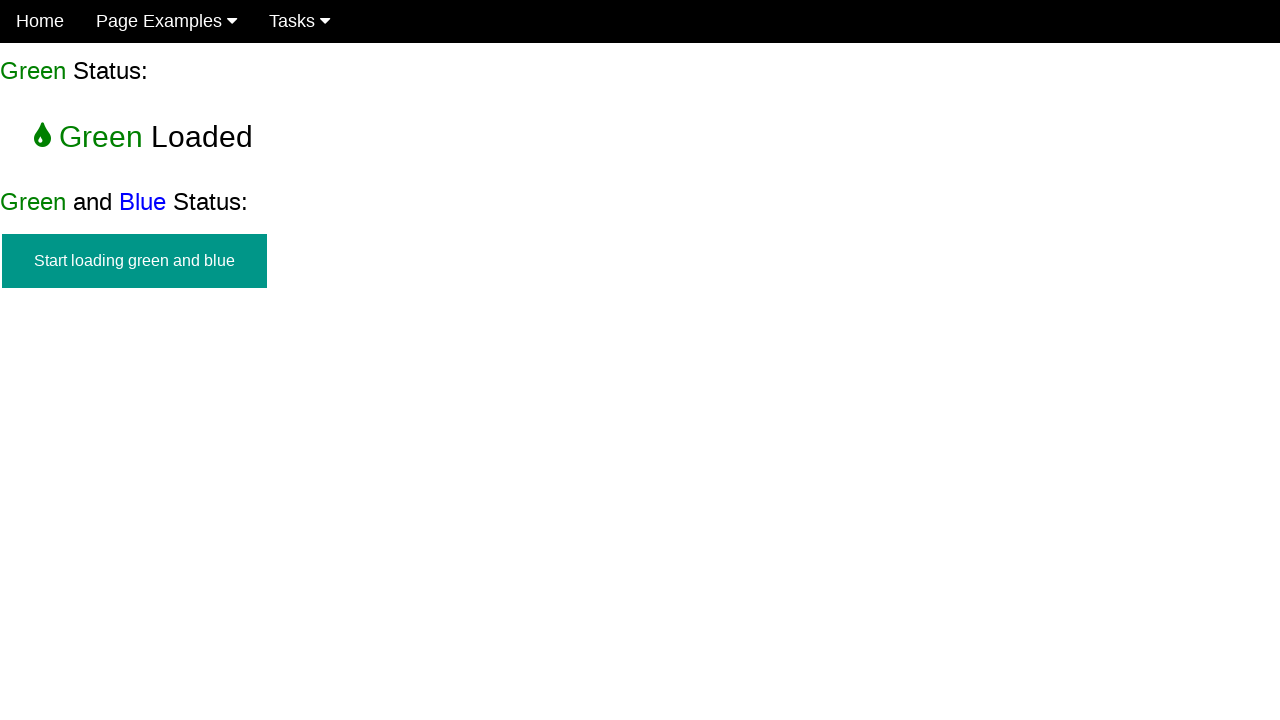

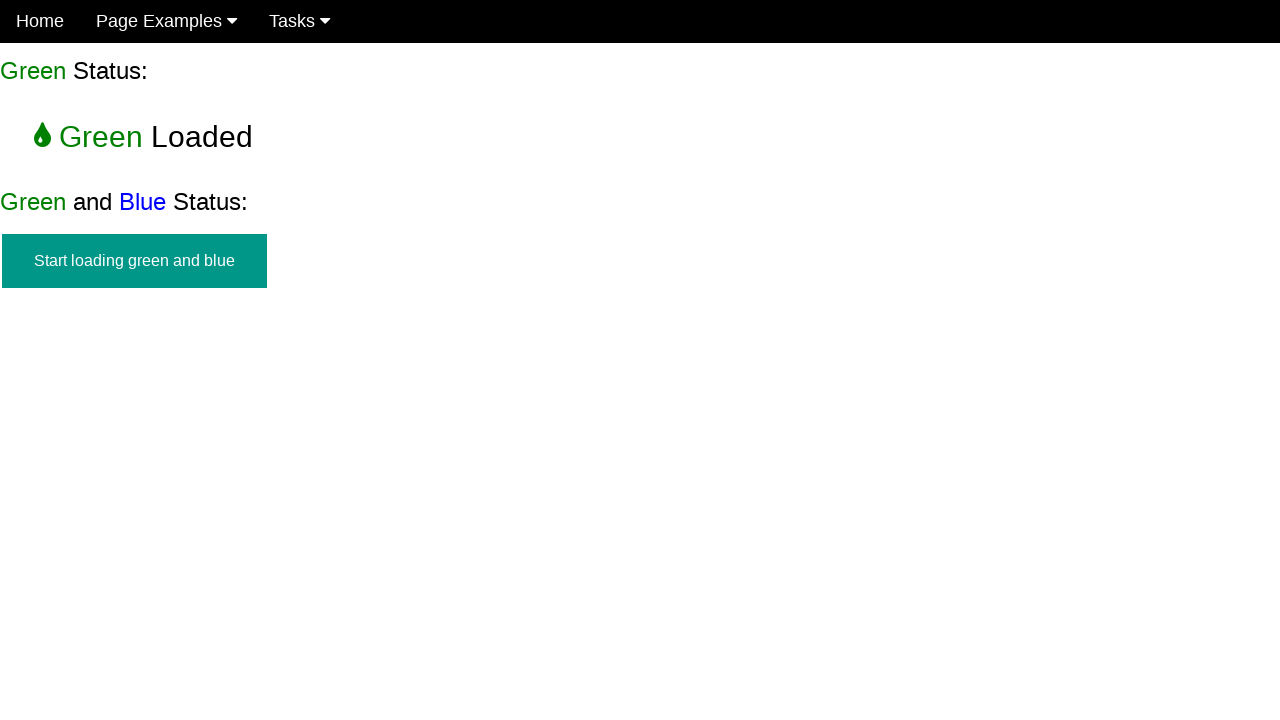